Opens Flipkart homepage and verifies the page loads by checking the title is present

Starting URL: https://www.flipkart.com/

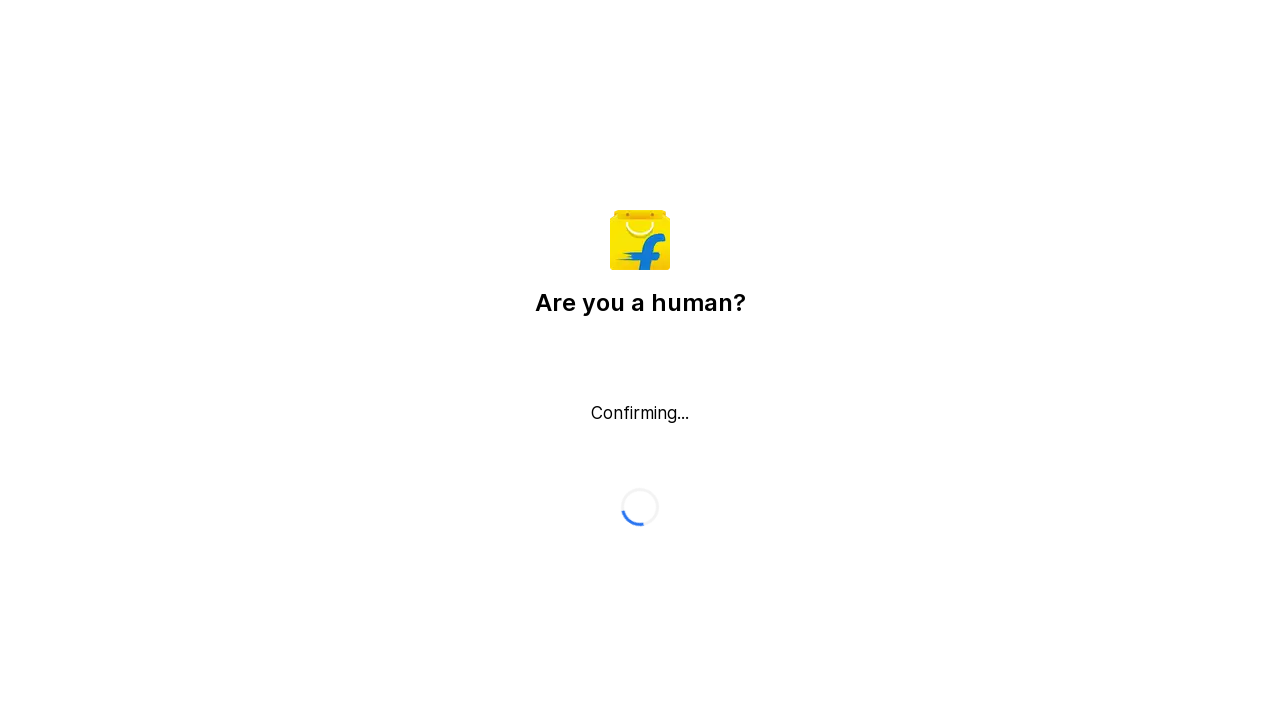

Waited for page DOM to be fully loaded
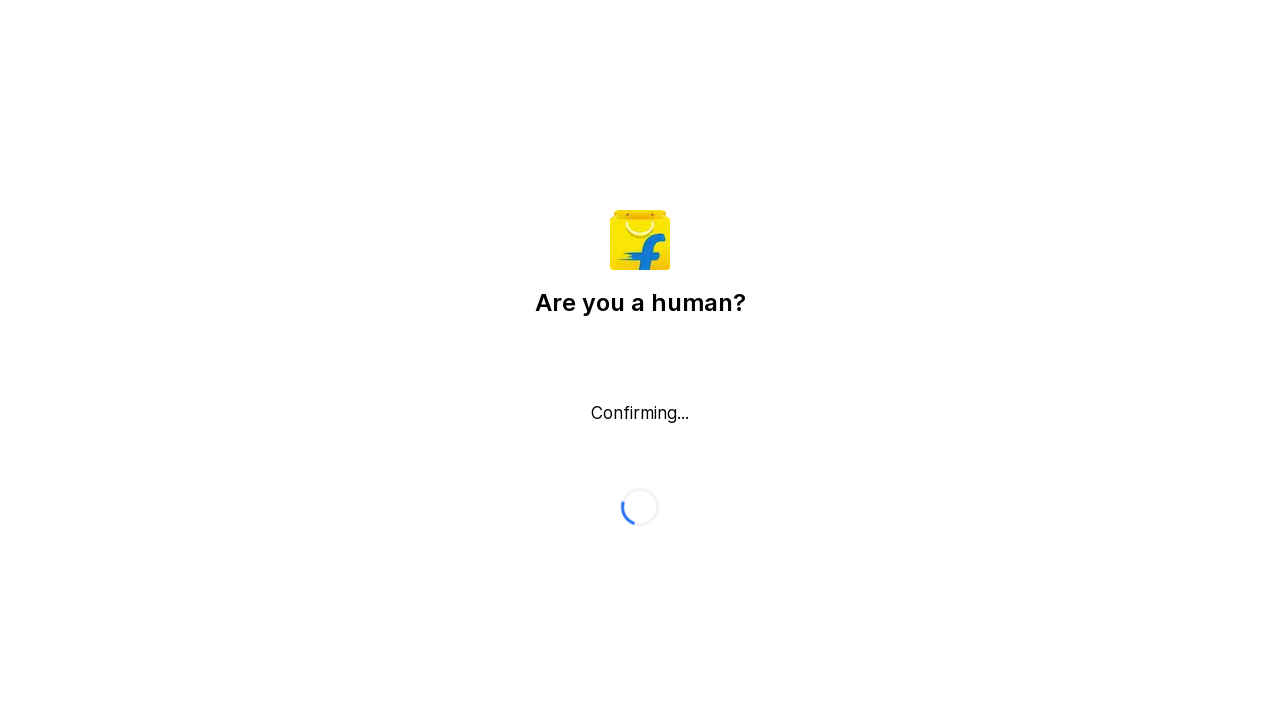

Verified page title is present
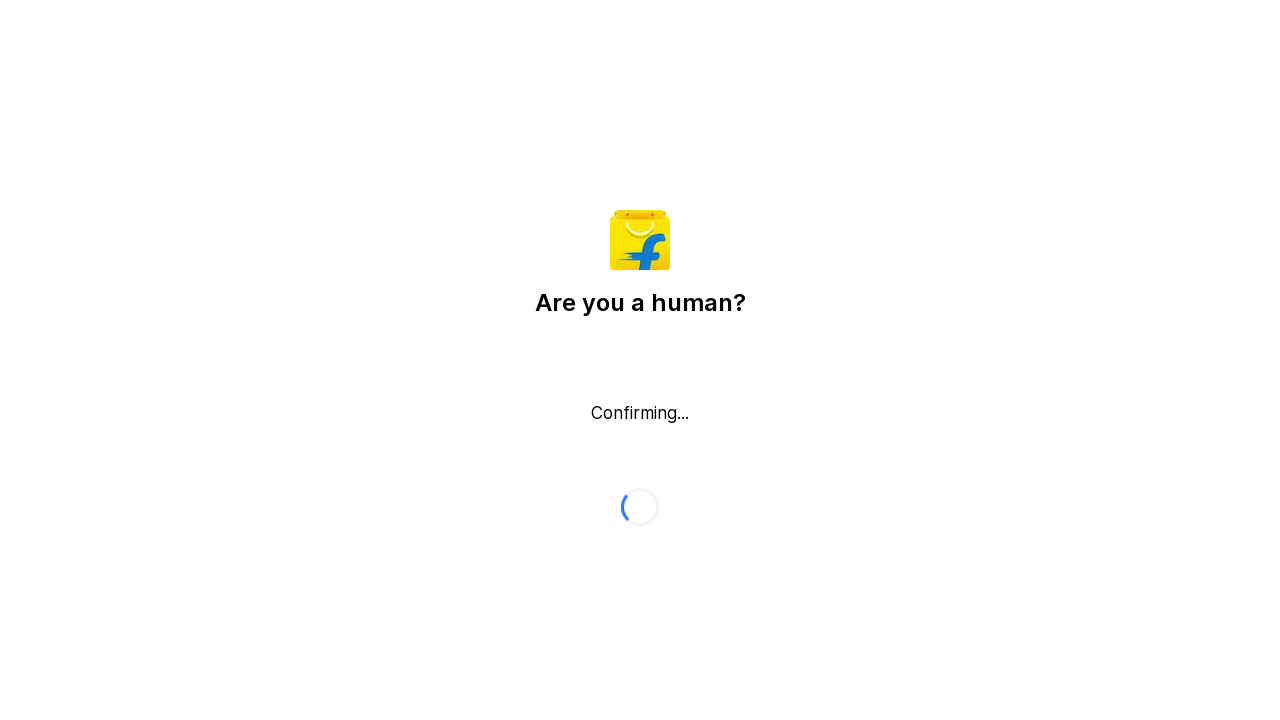

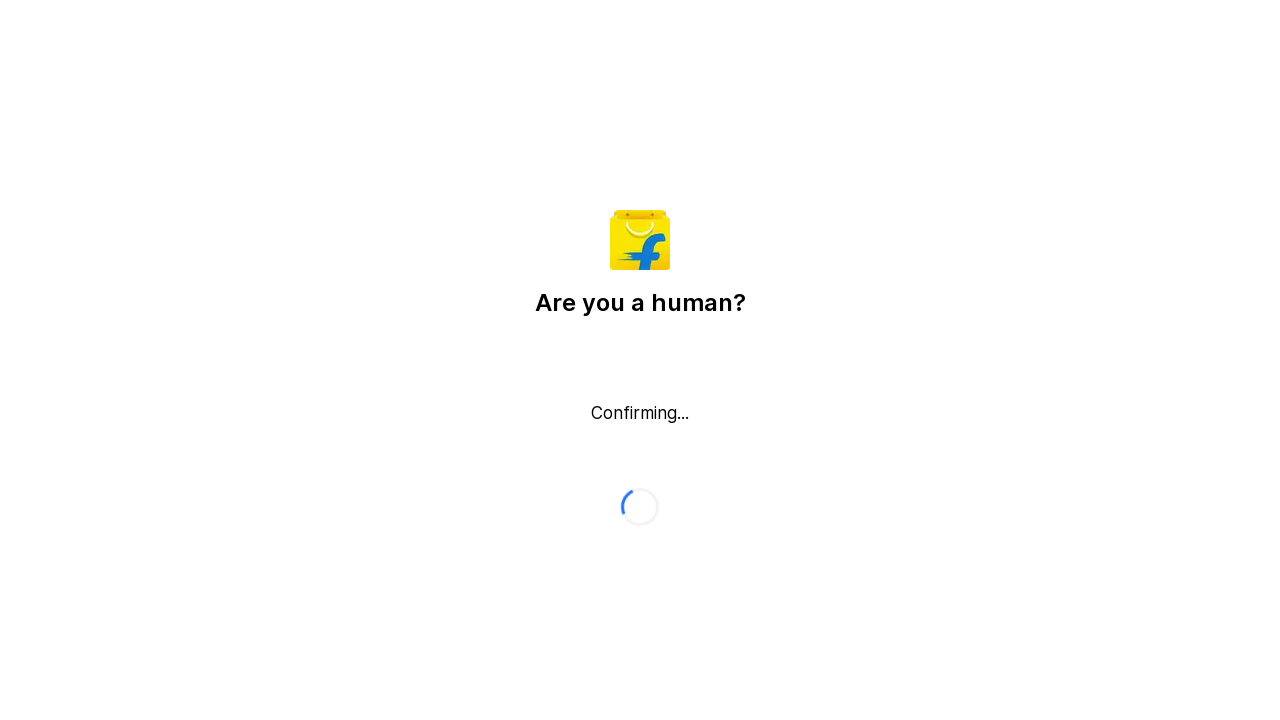